Tests dropdown selection functionality by selecting an option from a dropdown menu and verifying the selection was successful

Starting URL: http://the-internet.herokuapp.com/dropdown

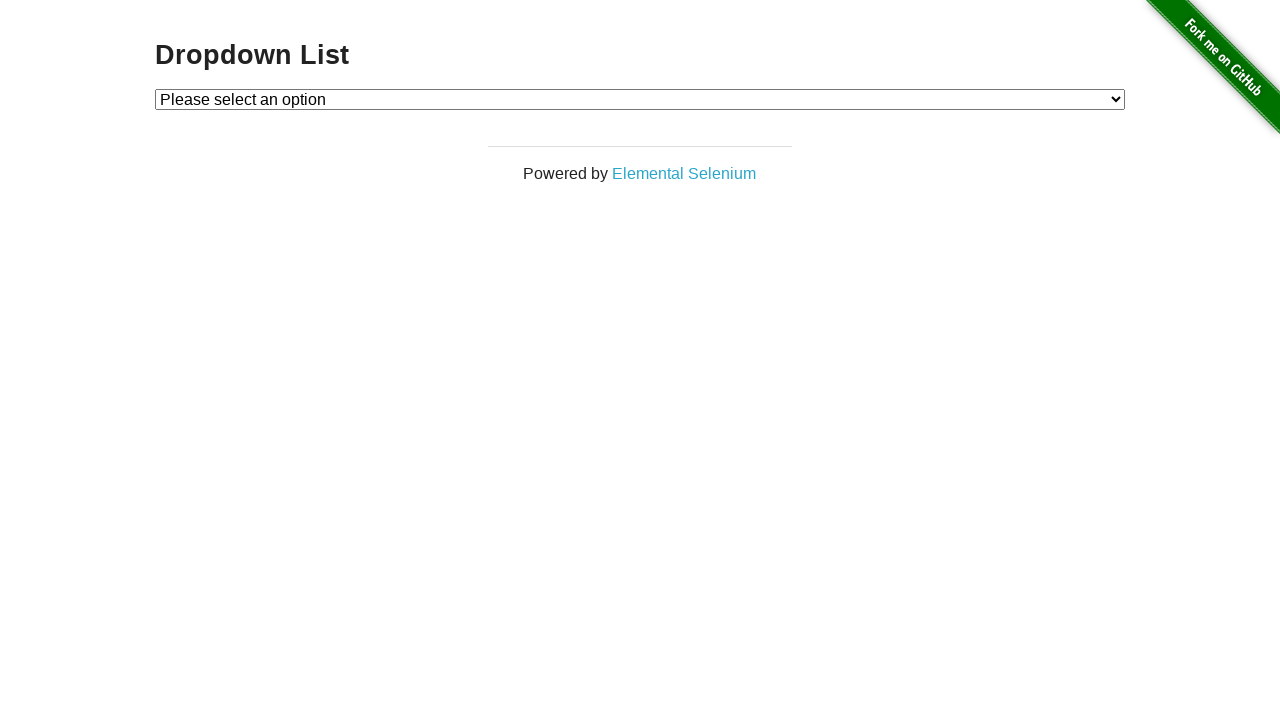

Navigated to dropdown test page
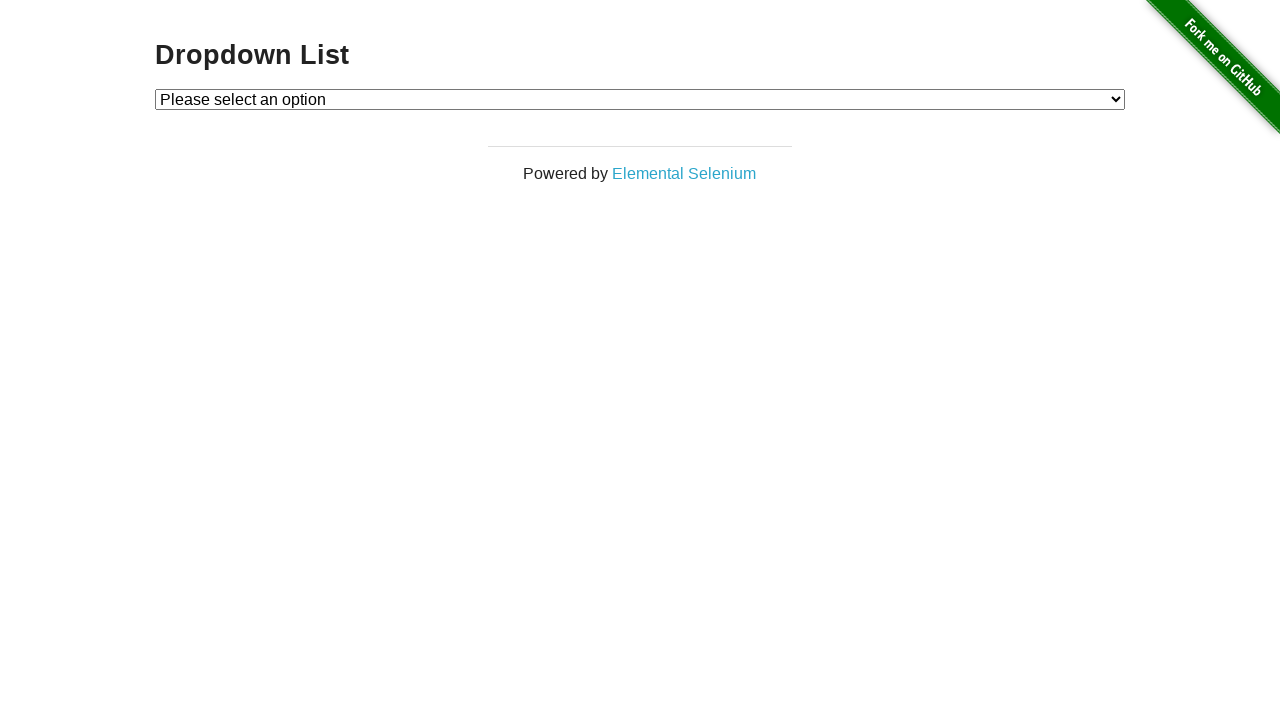

Selected option '1' from dropdown menu on #dropdown
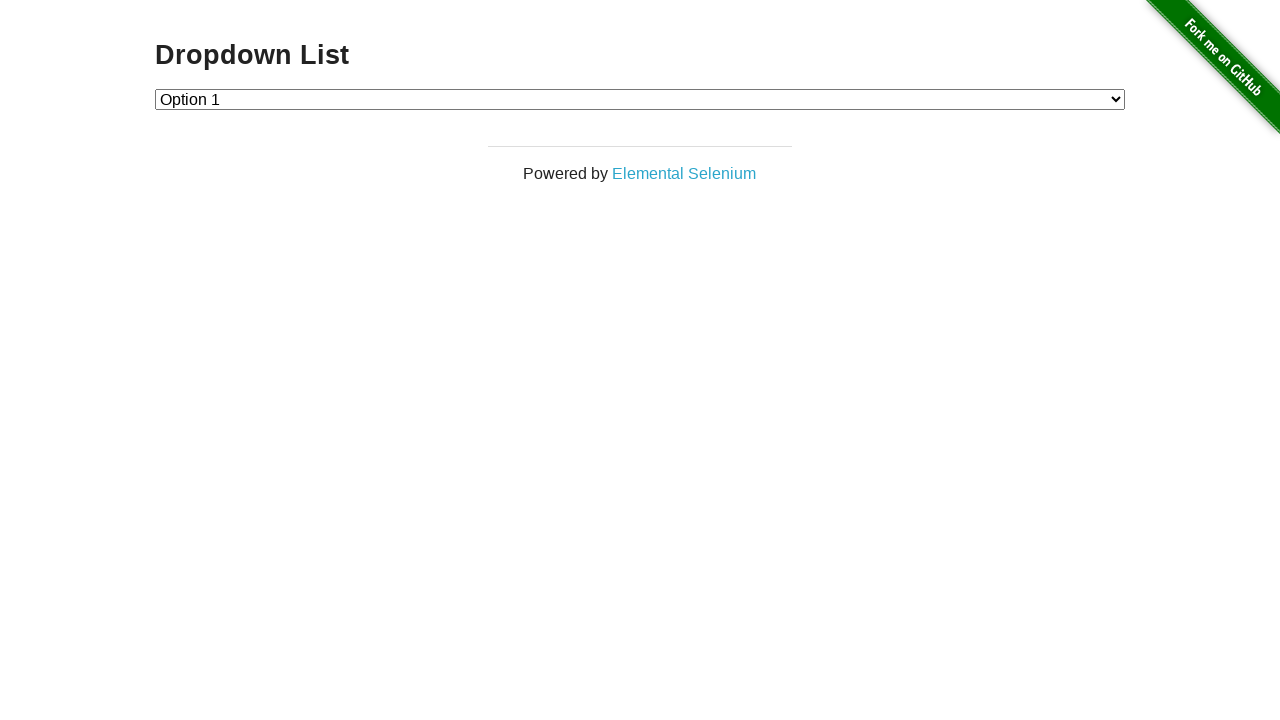

Retrieved current dropdown value
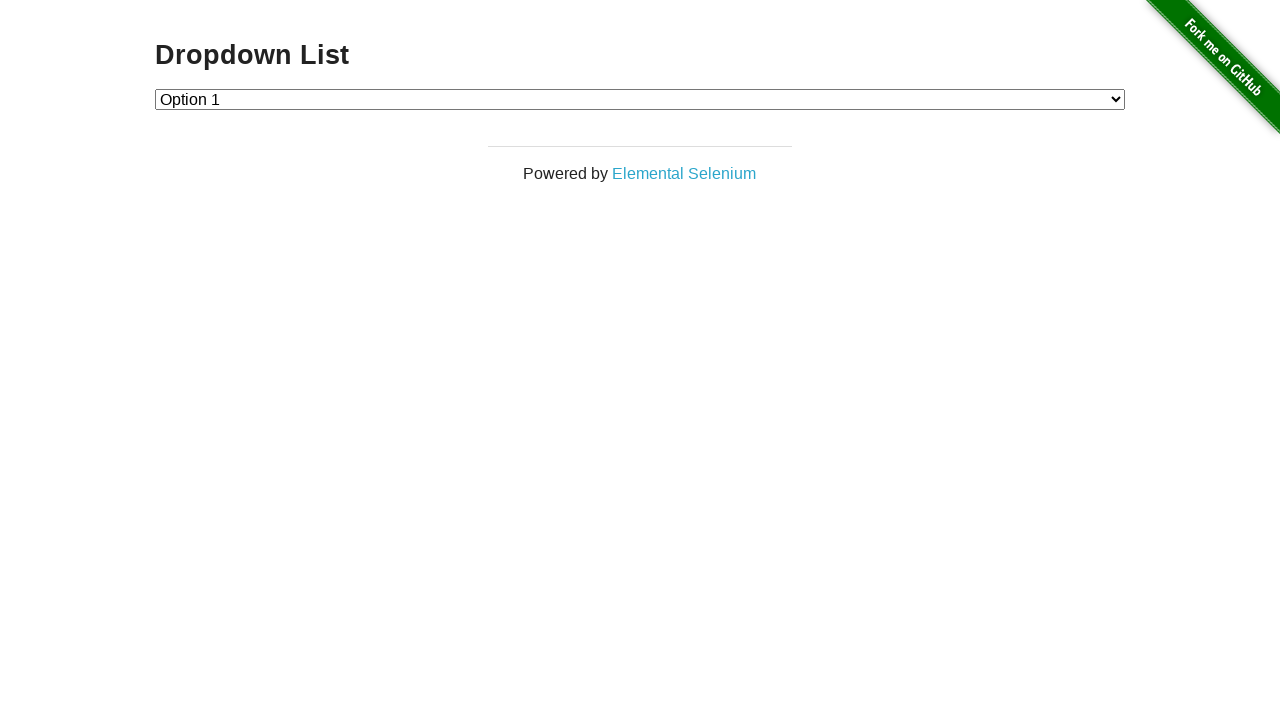

Verified dropdown selection is correct - option '1' was successfully selected
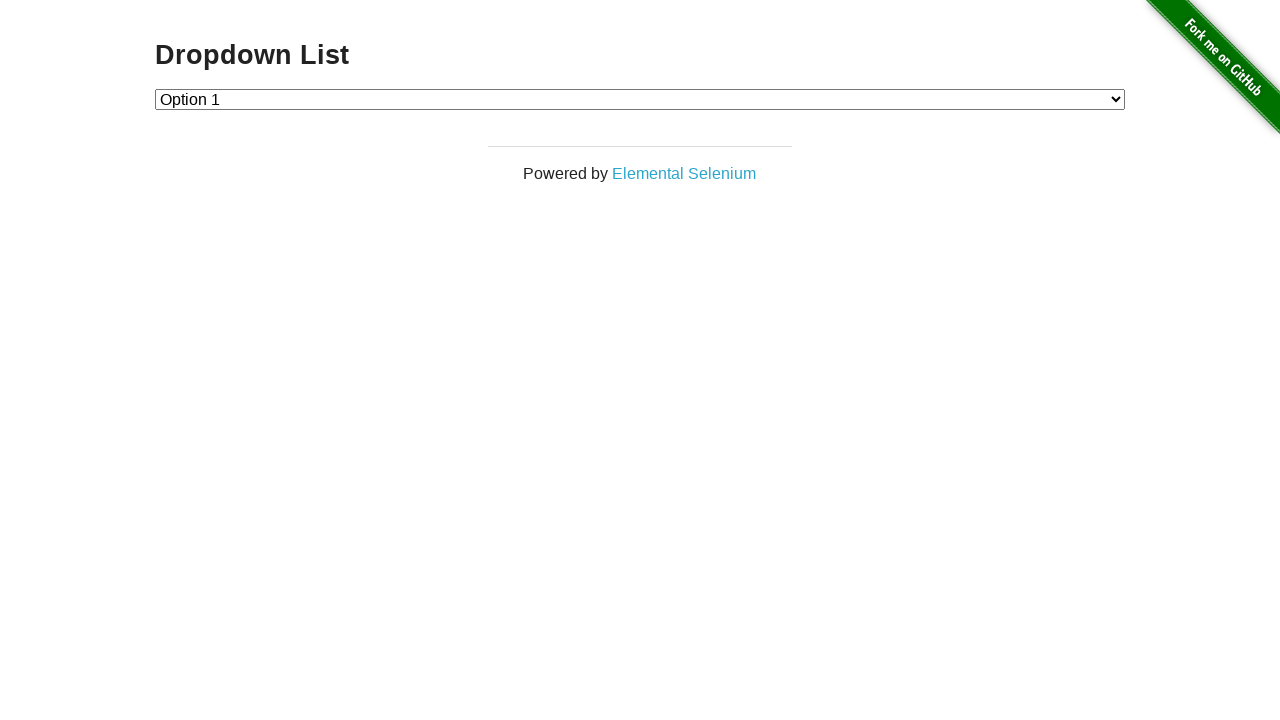

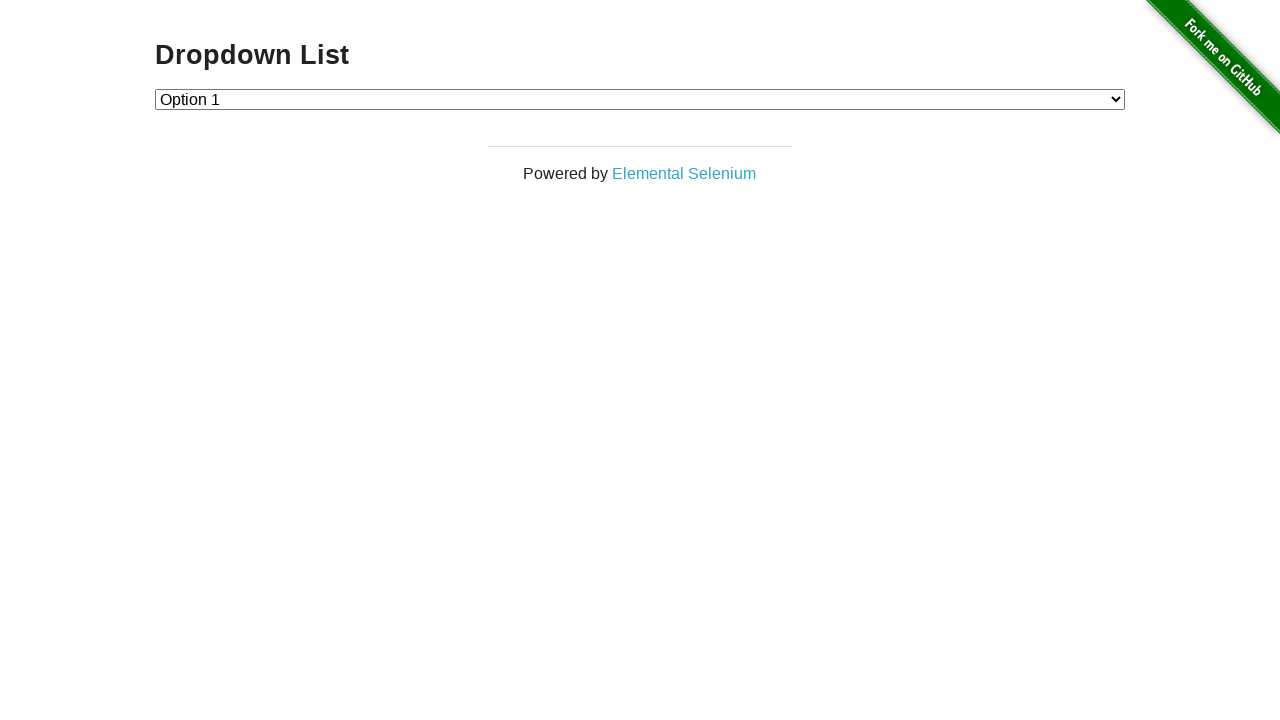